Tests dynamic controls functionality by clicking the Enable button to enable a text input, typing text into it, then clicking the Disable button to disable it, verifying the status messages after each action.

Starting URL: https://the-internet.herokuapp.com/dynamic_controls

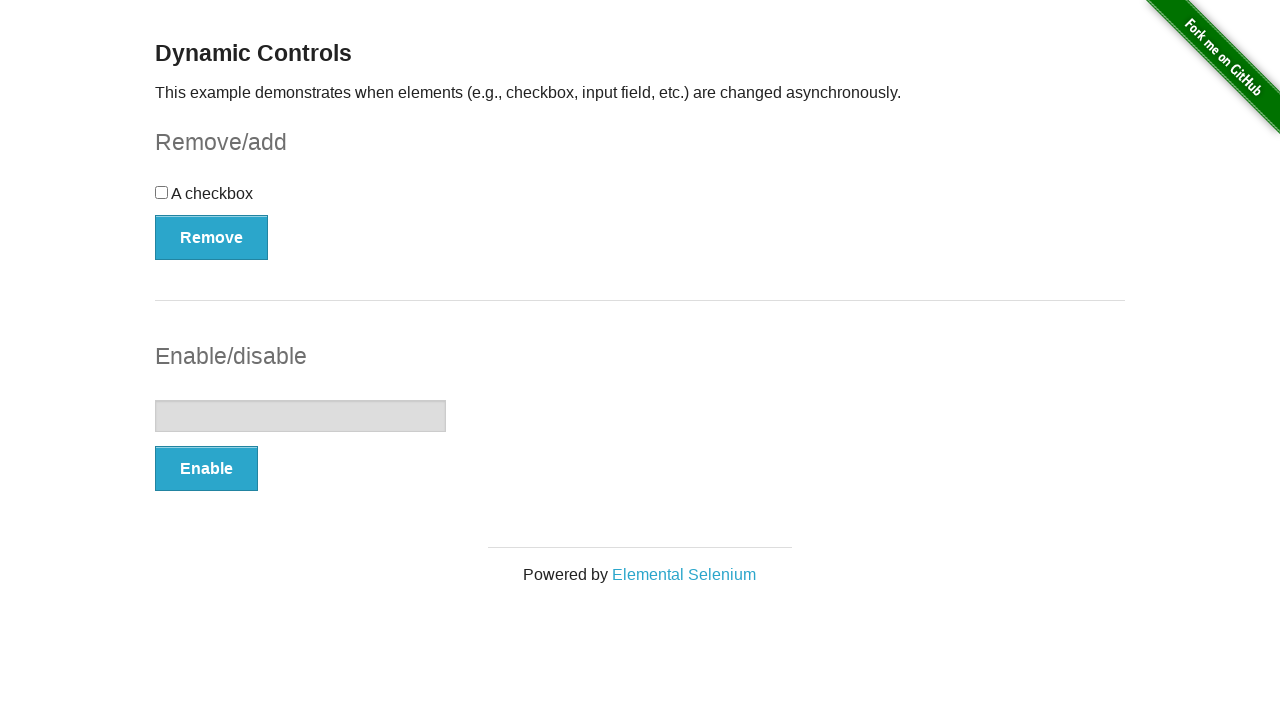

Clicked the Enable button at (206, 469) on xpath=//button[text()='Enable']
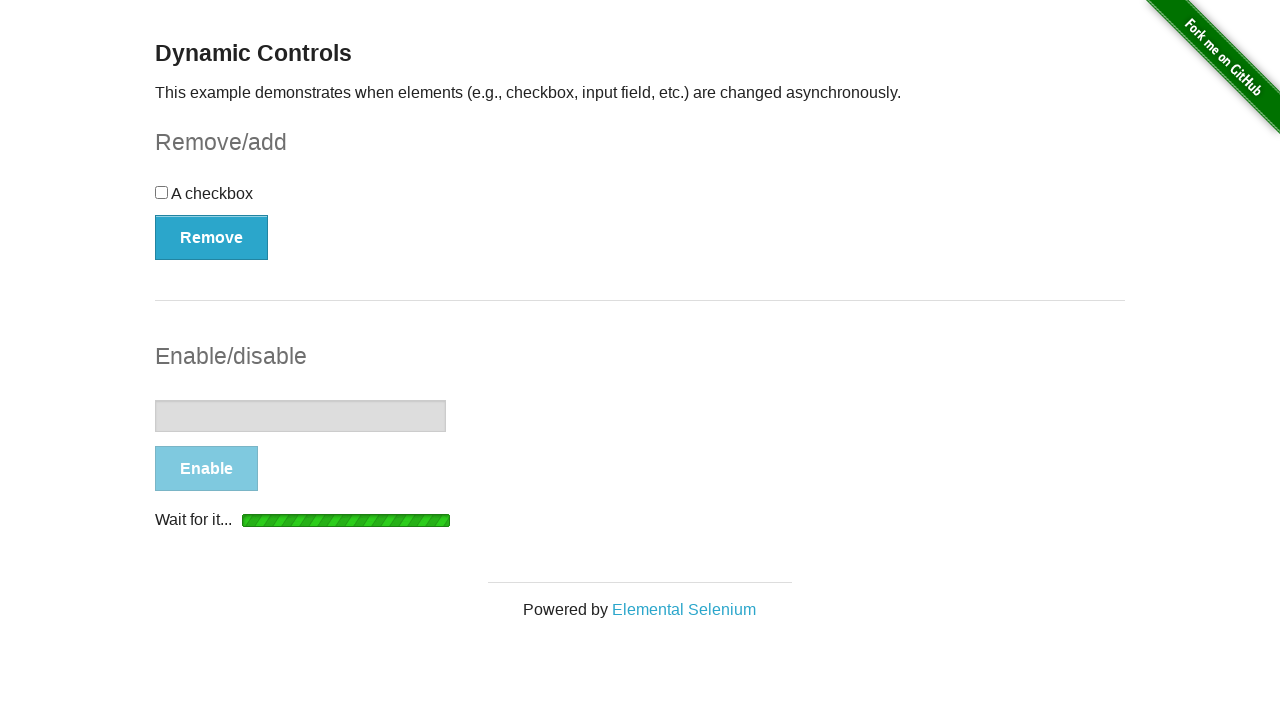

Waited for the status message to appear
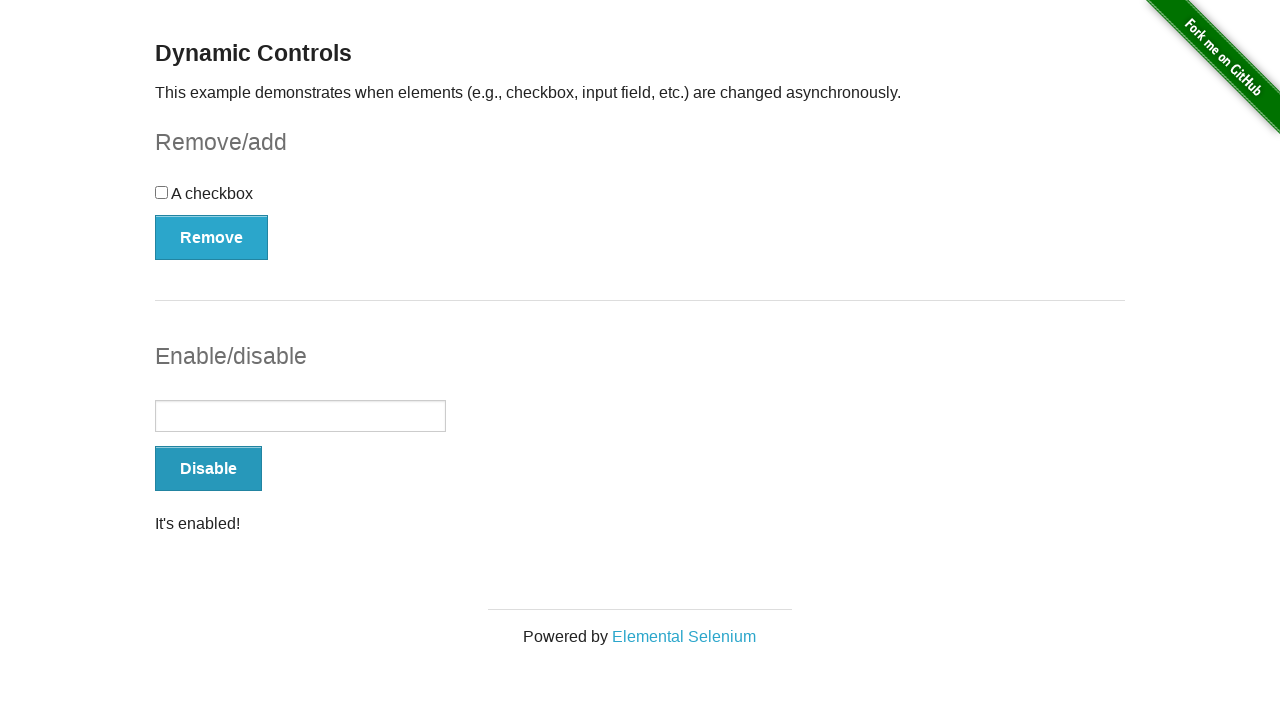

Located the status message element
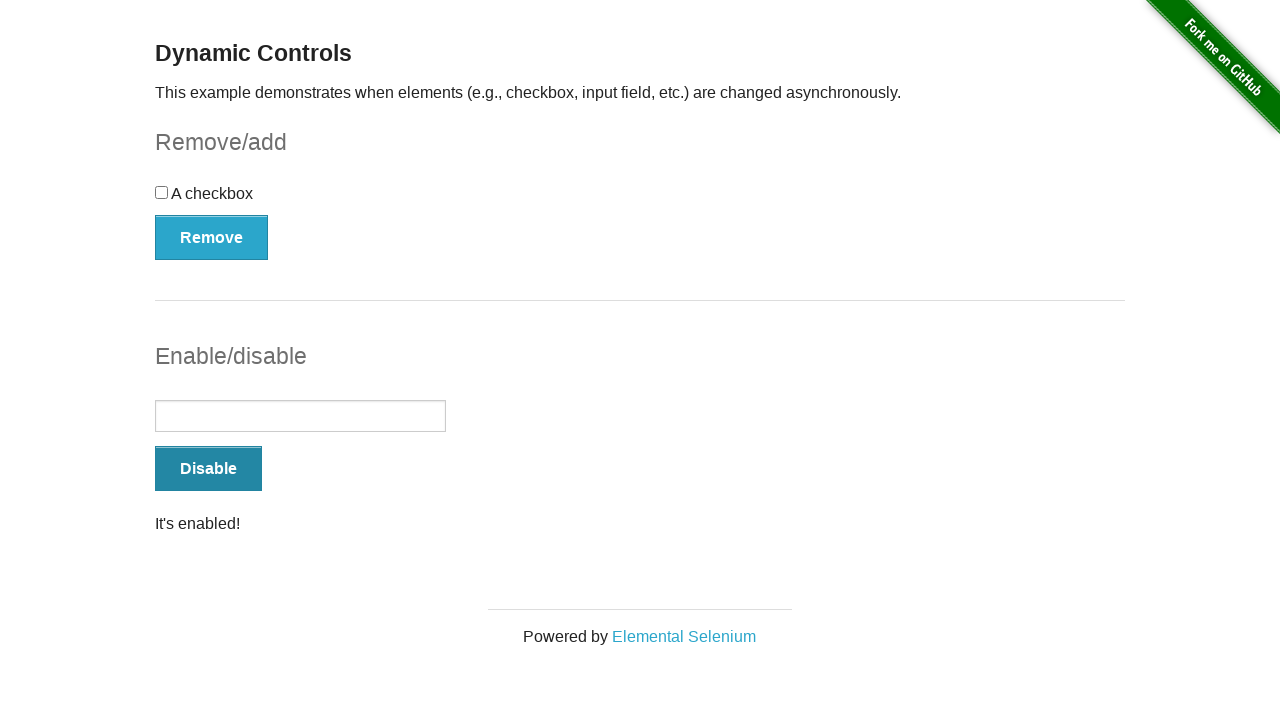

Verified the status message shows 'It's enabled!'
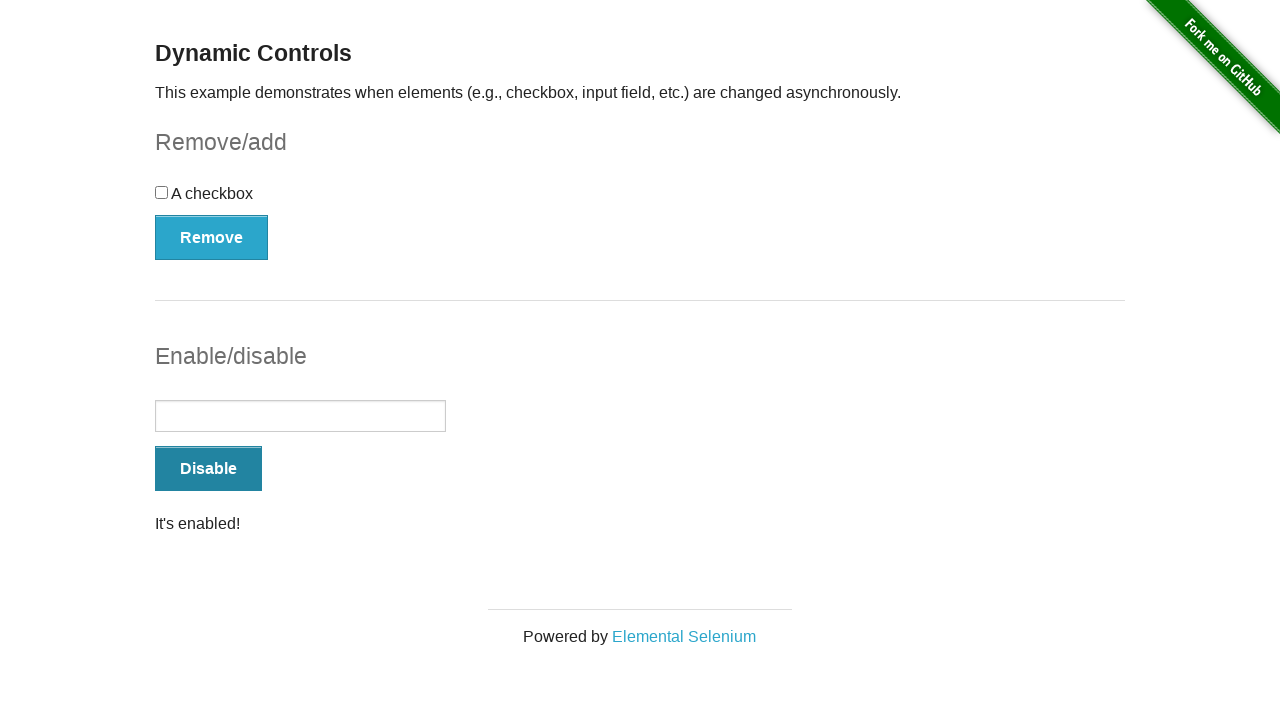

Typed 'some text' into the enabled text input on //form[@id='input-example']/input[@type='text']
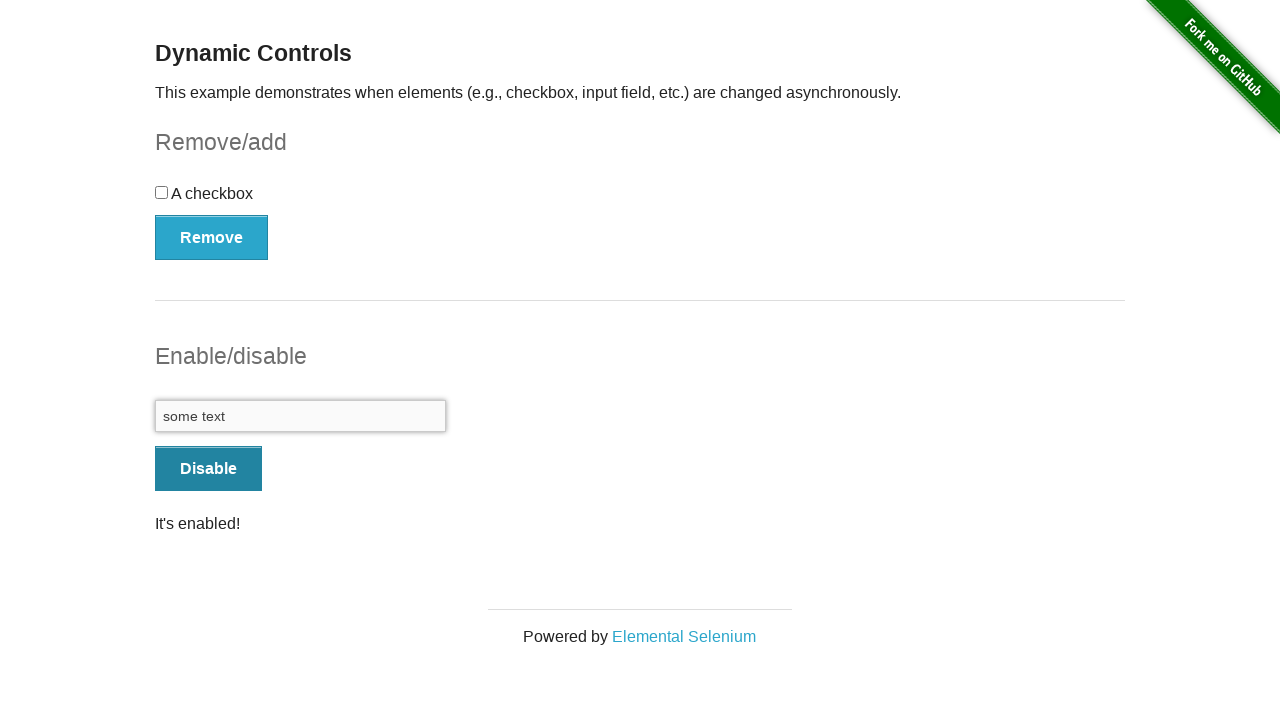

Clicked the Disable button at (208, 469) on xpath=//button[text()='Disable']
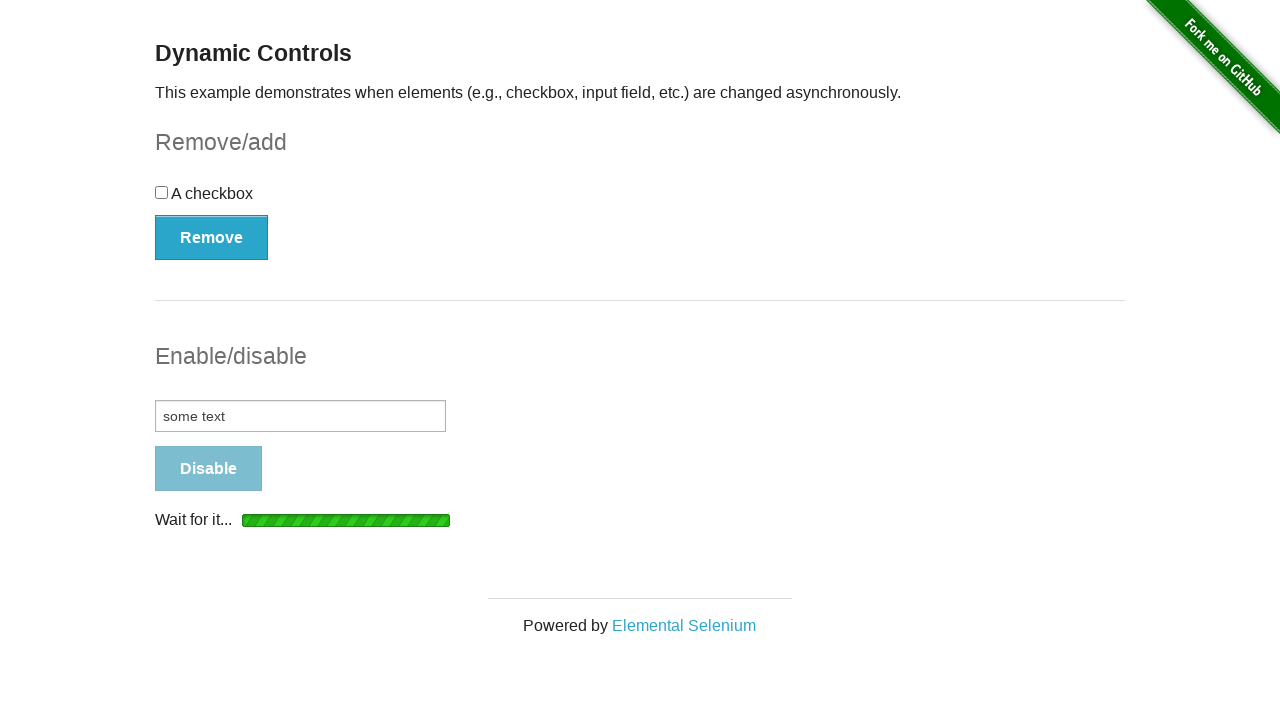

Waited for the status message to update
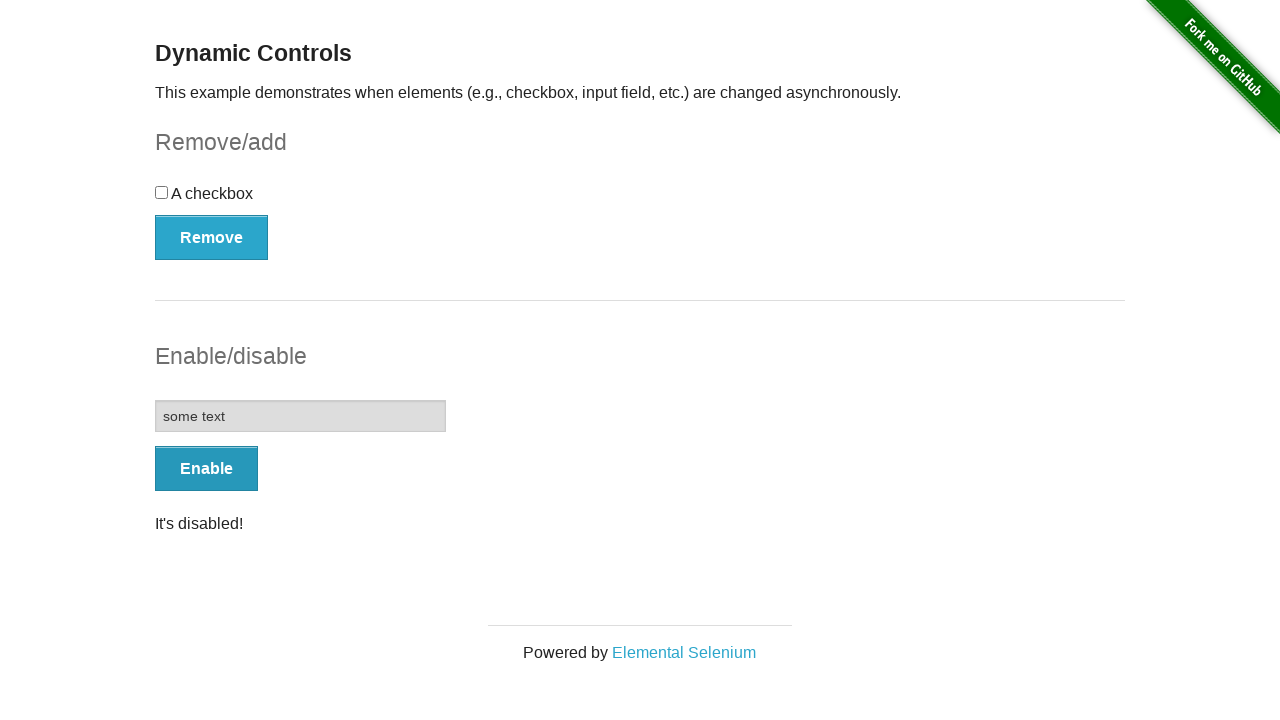

Located the updated status message element
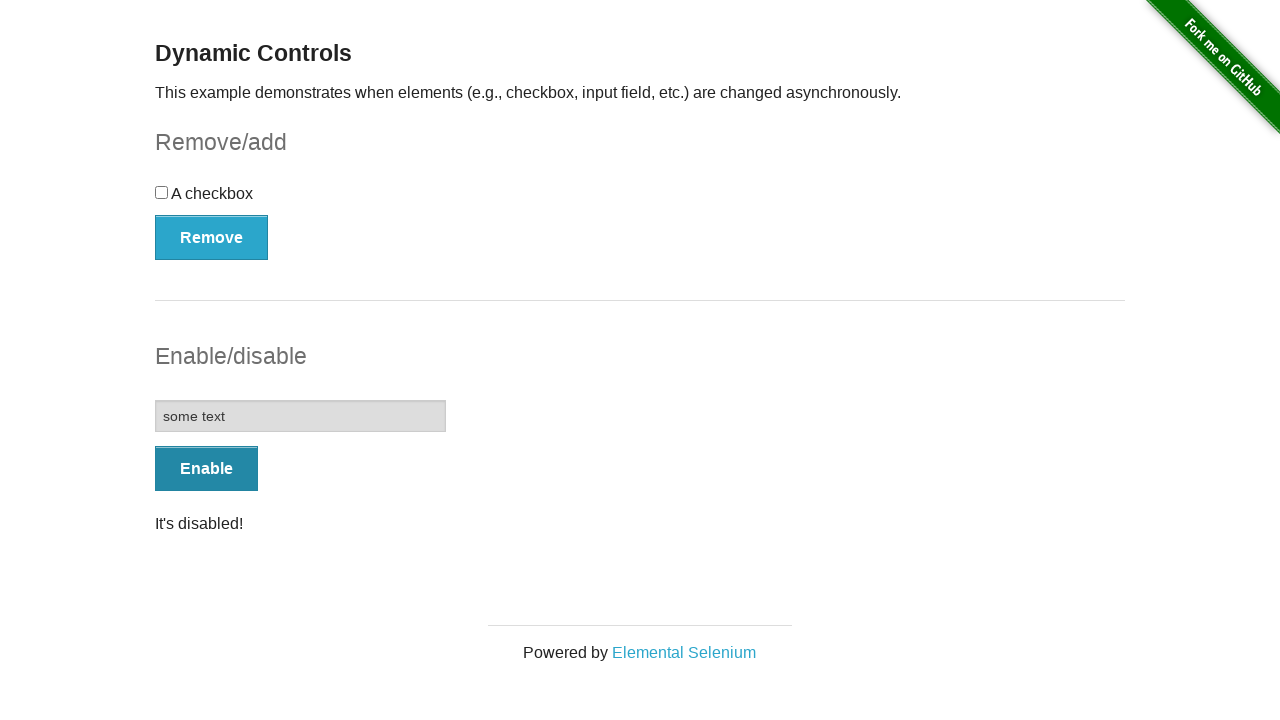

Verified the status message shows 'It's disabled!'
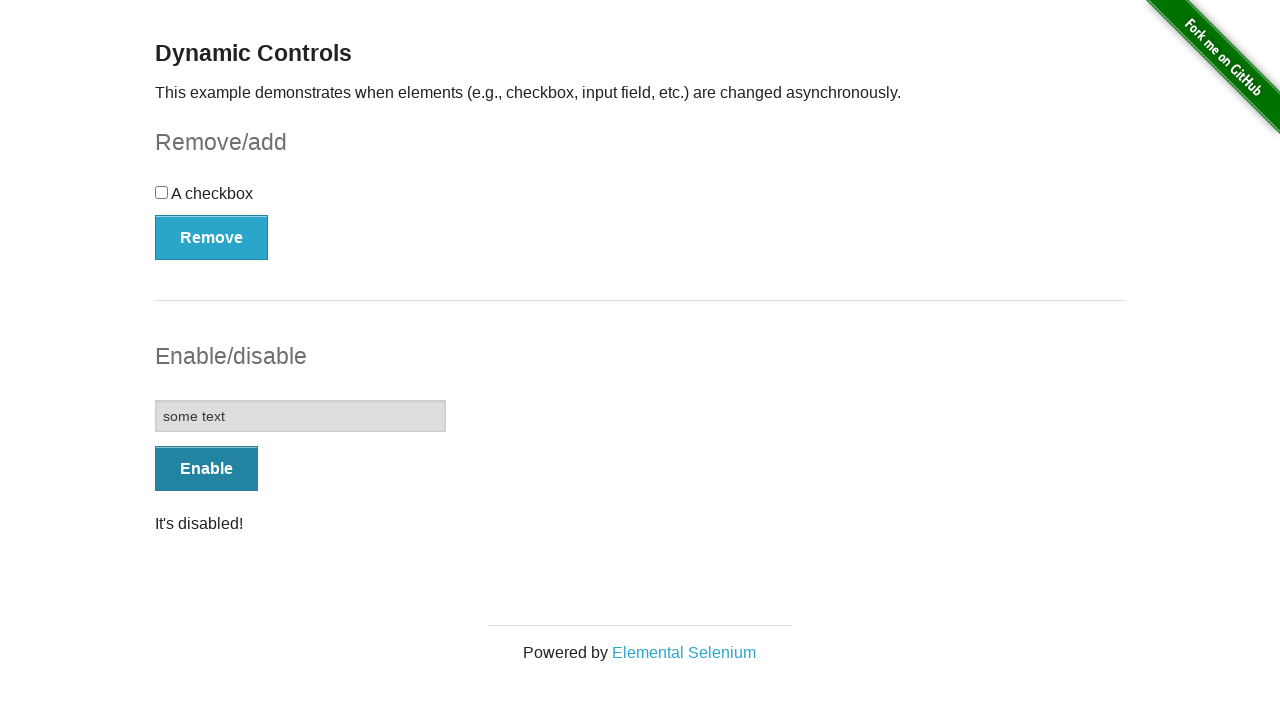

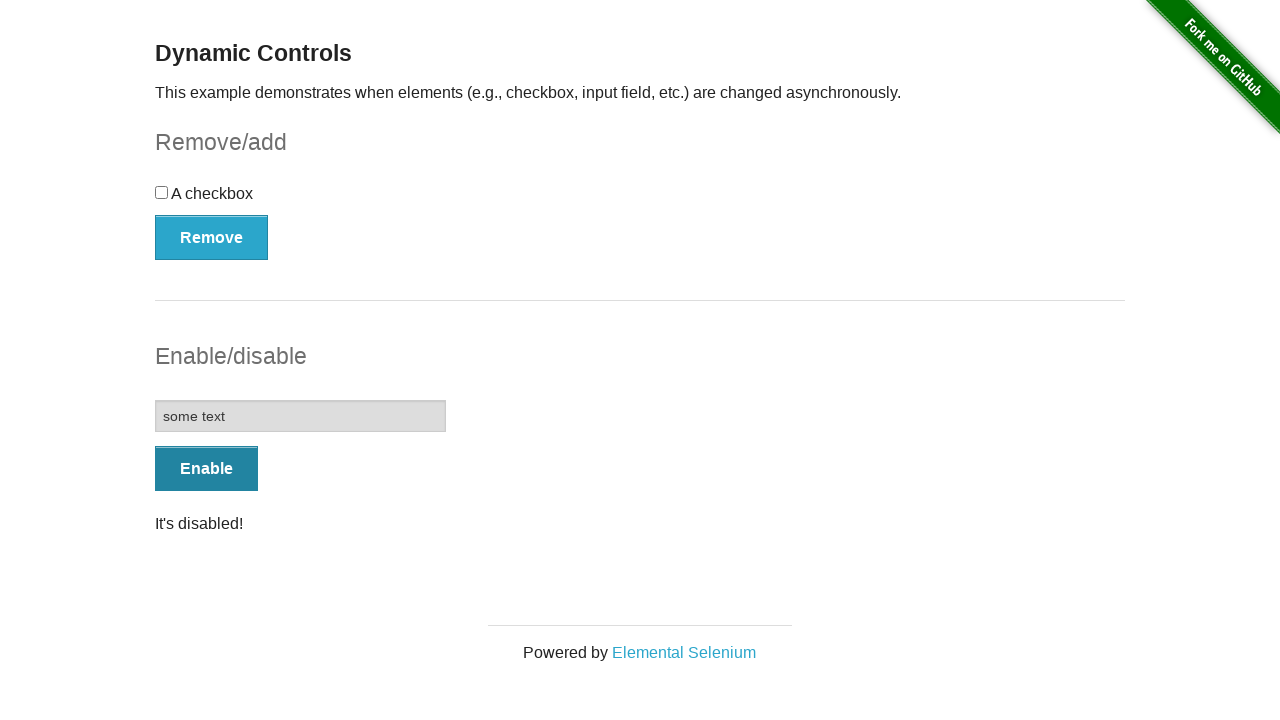